Tests a button that becomes enabled after 5 seconds, waiting for it to become clickable

Starting URL: https://demoqa.com/dynamic-properties

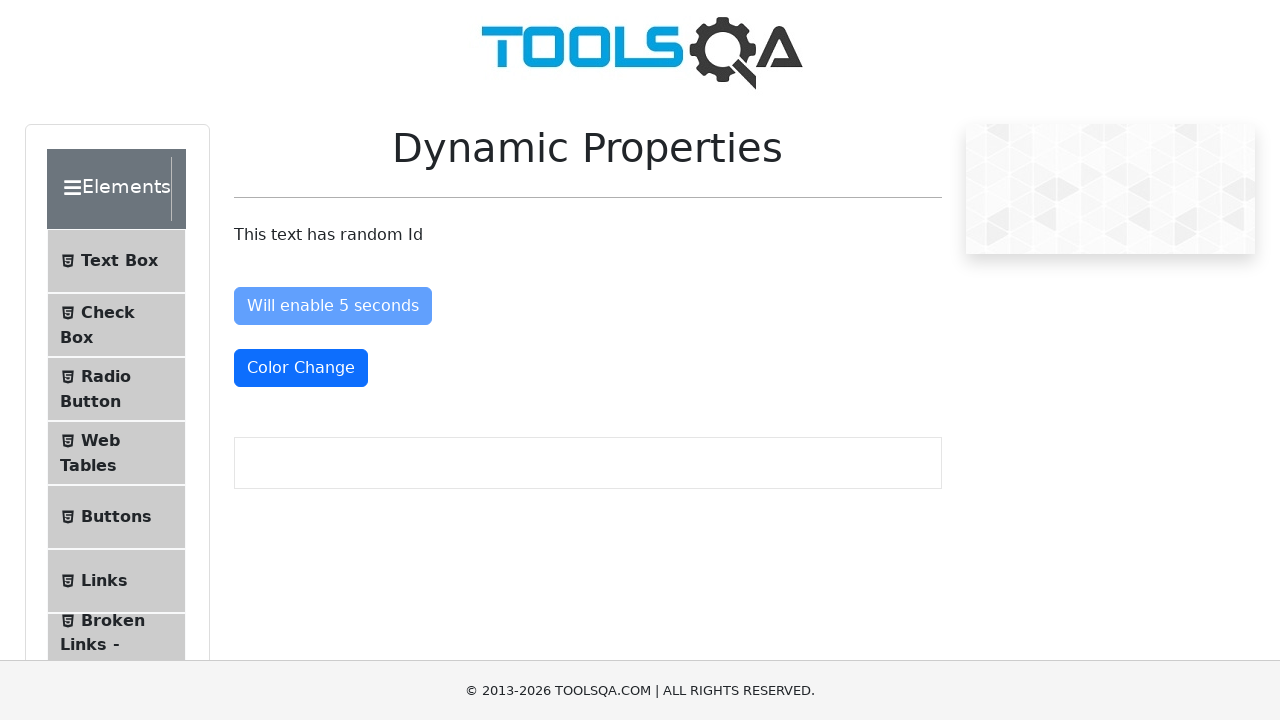

Navigated to DemoQA dynamic properties page
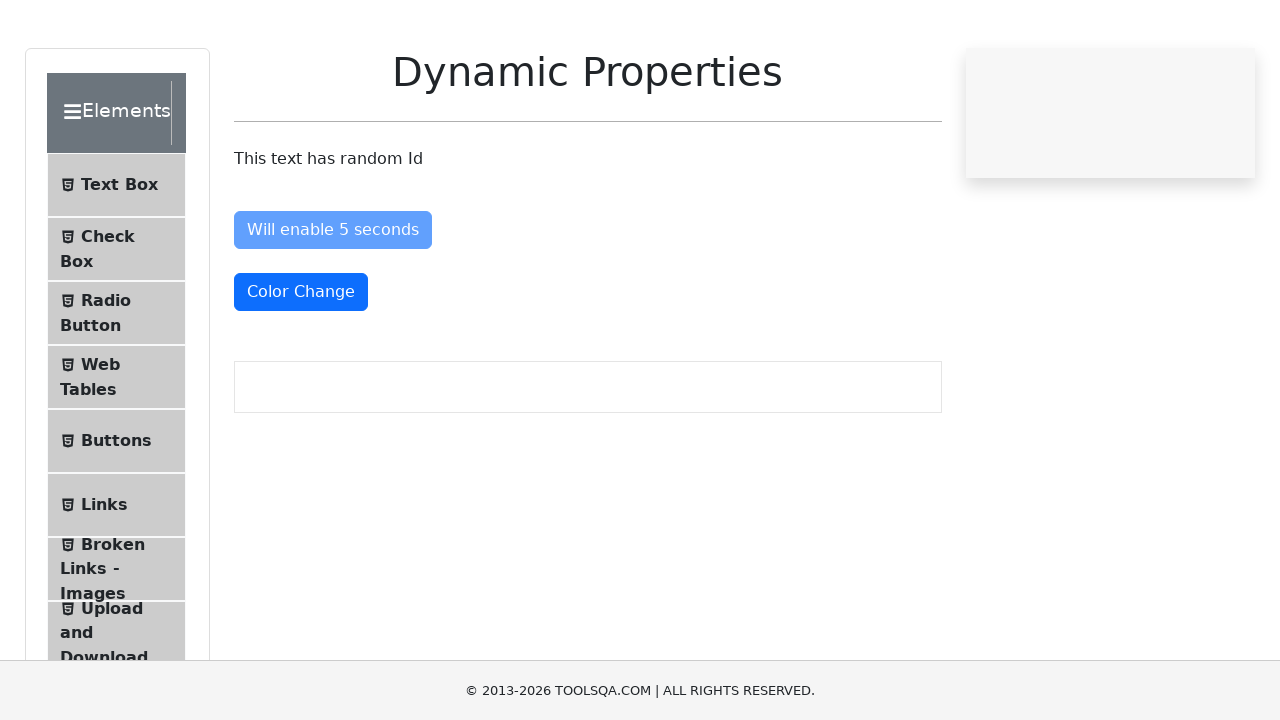

Button became enabled after 5 seconds
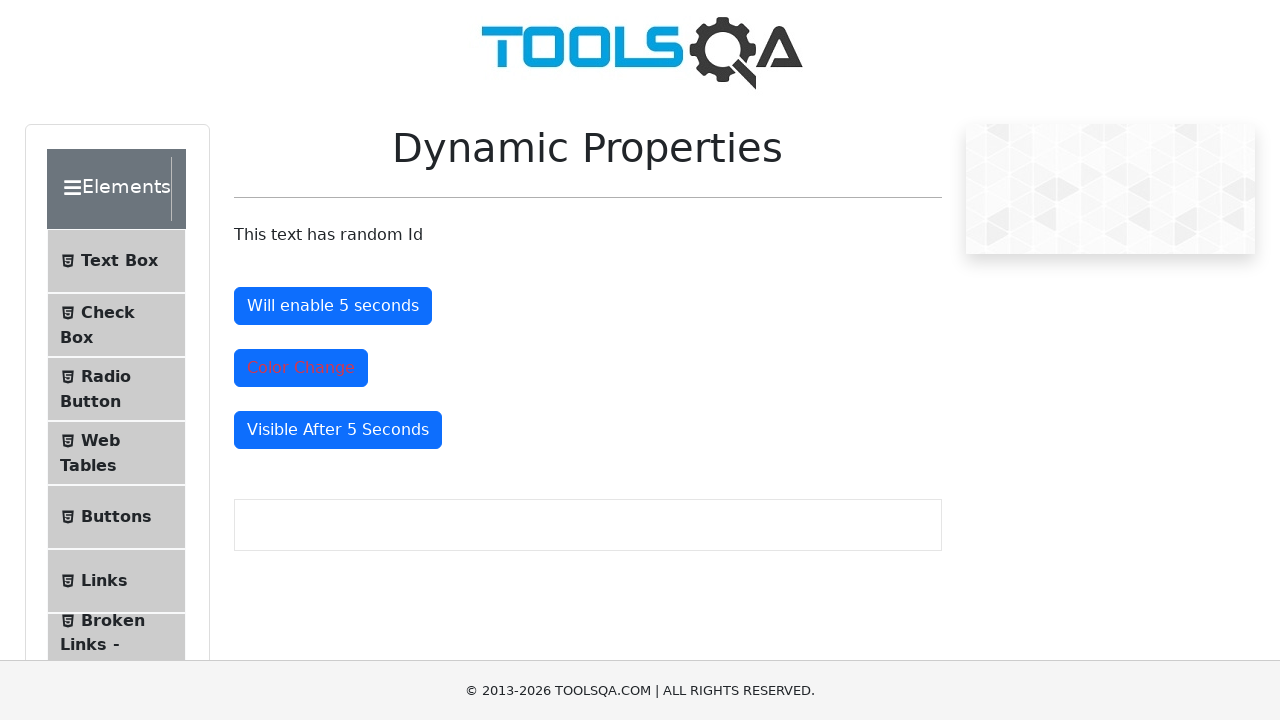

Clicked the 'Enable after 5 seconds' button at (333, 306) on #enableAfter
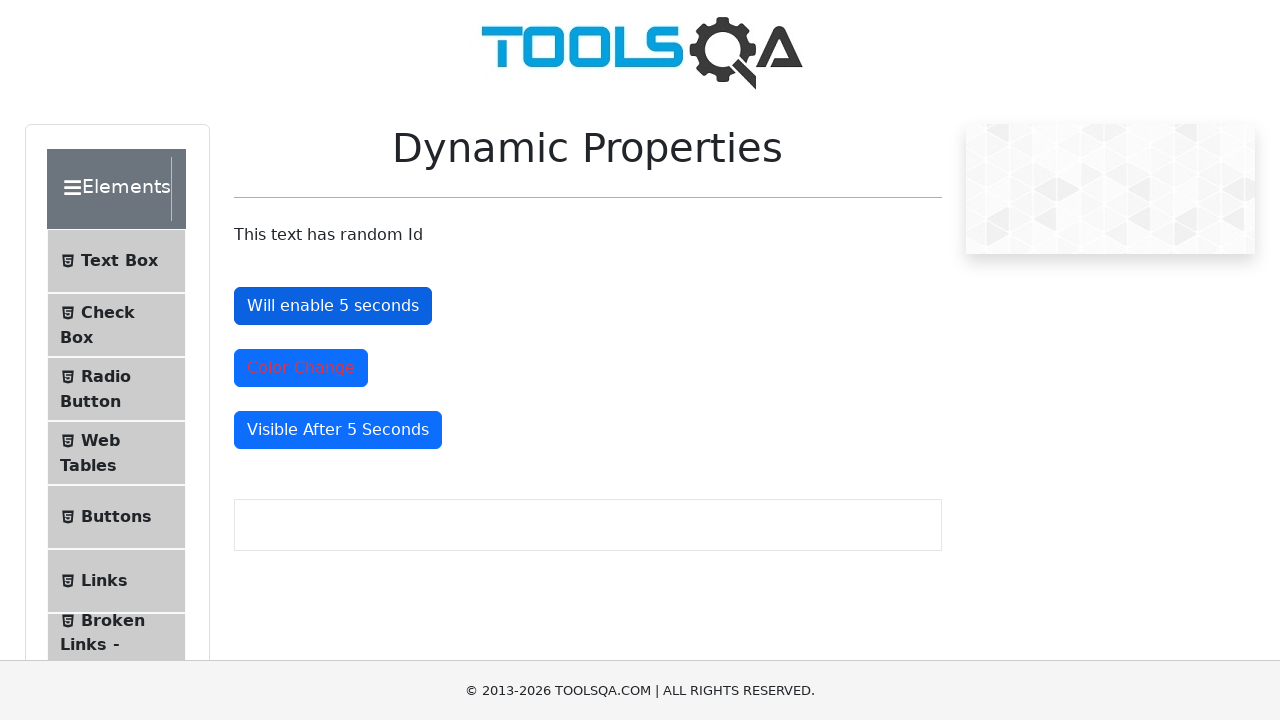

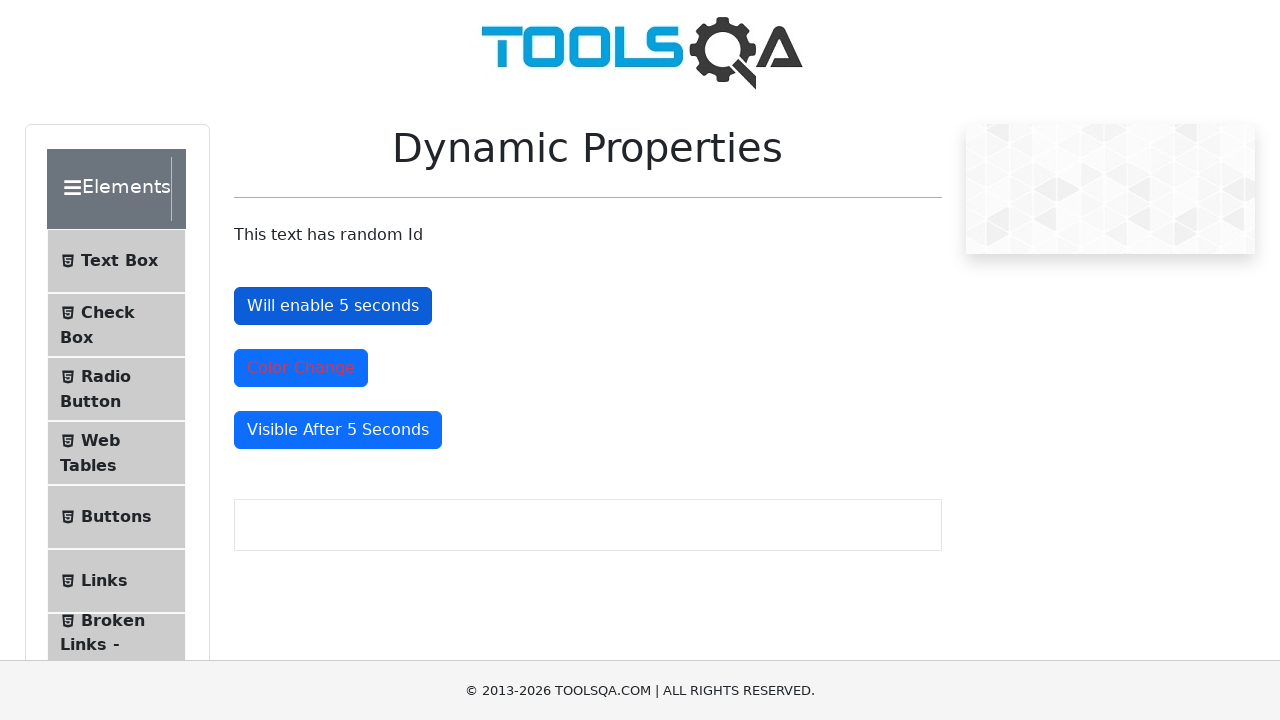